Navigates to Bluestone website and performs a right-click action on the "Locate" element

Starting URL: https://www.bluestone.com

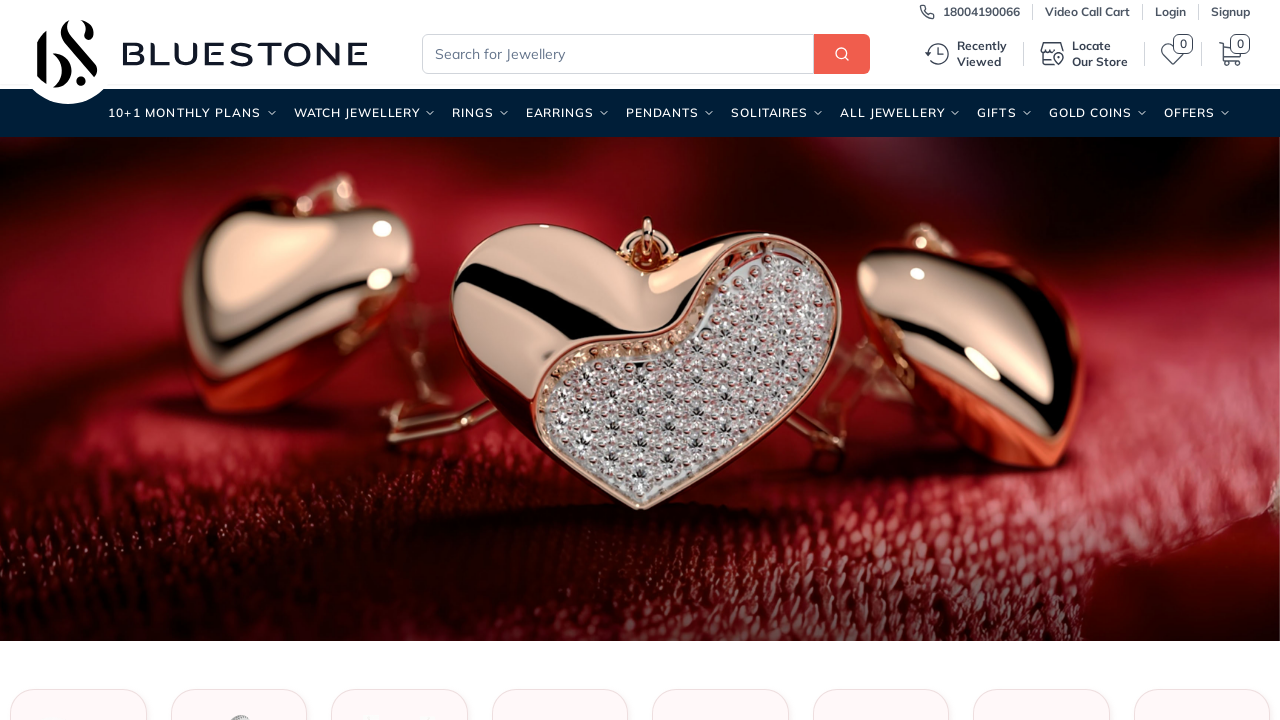

Navigated to Bluestone website
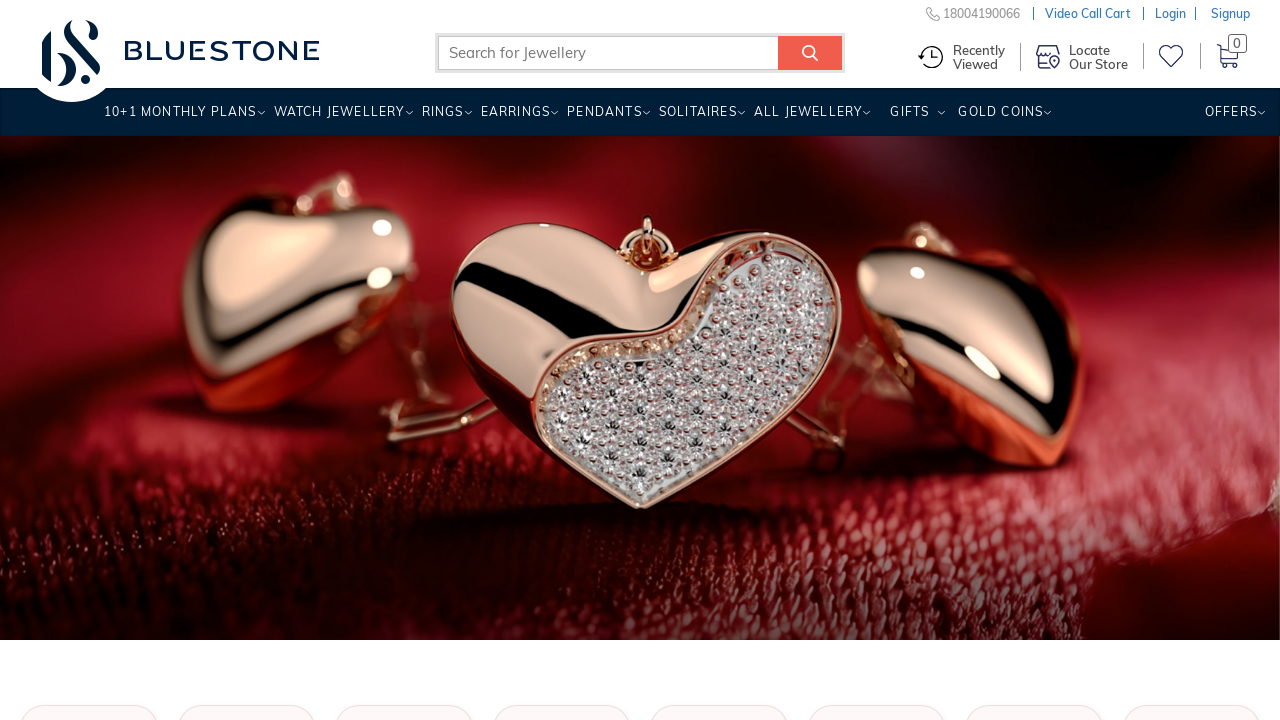

Located the 'Locate' element
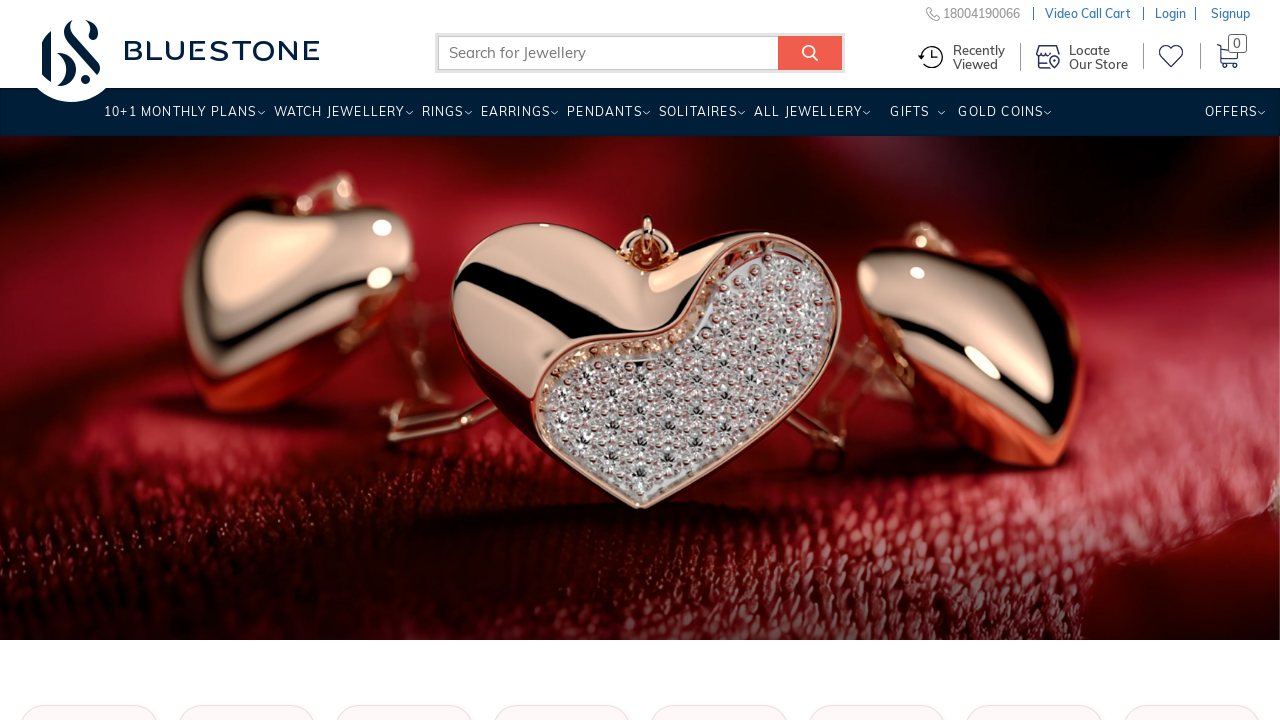

Right-clicked on the 'Locate' element at (1098, 53) on xpath=//span[contains(.,'Locate')]
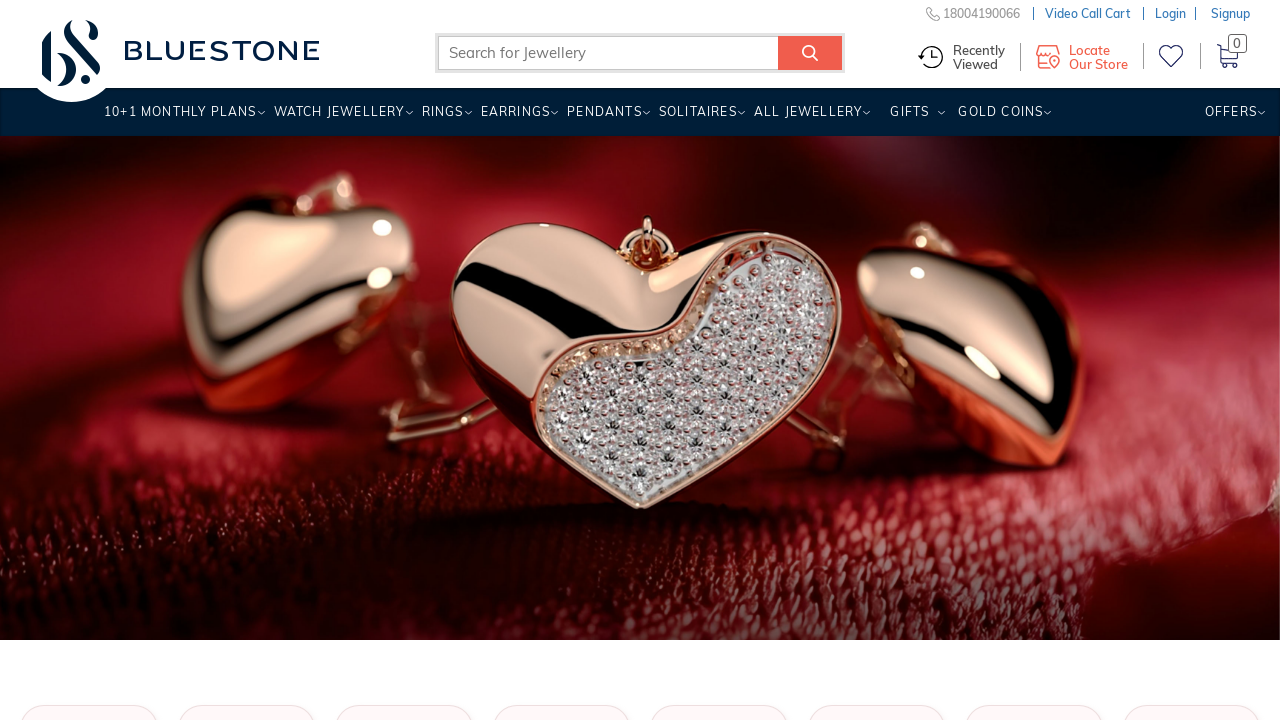

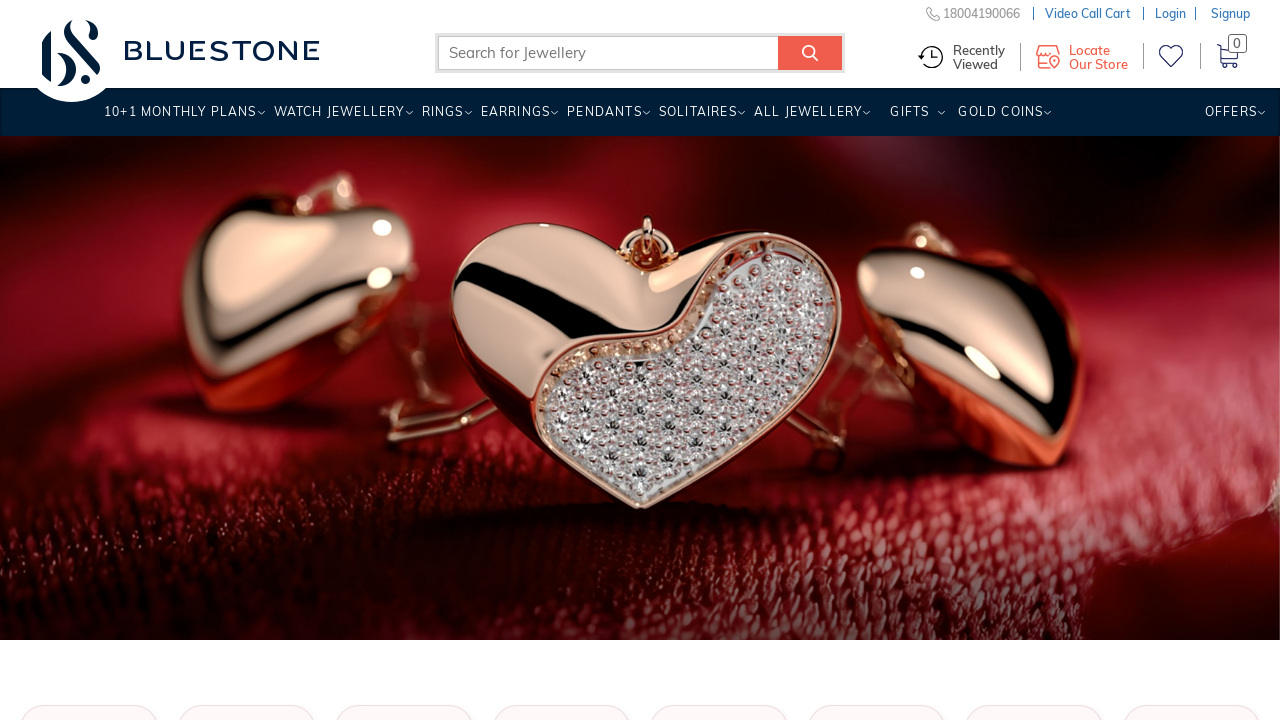